Fills out a modal form inside an iframe on jQuery UI demo page

Starting URL: https://jqueryui.com/dialog/#modal-form

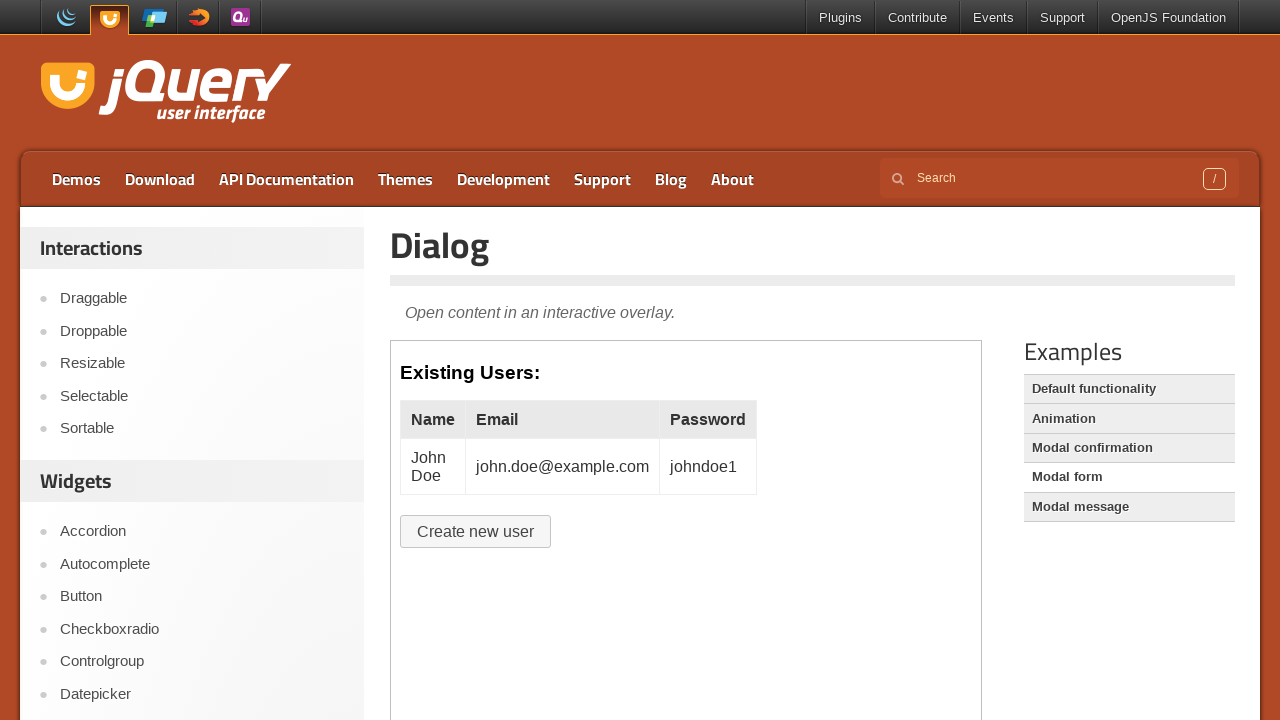

Located iframe element
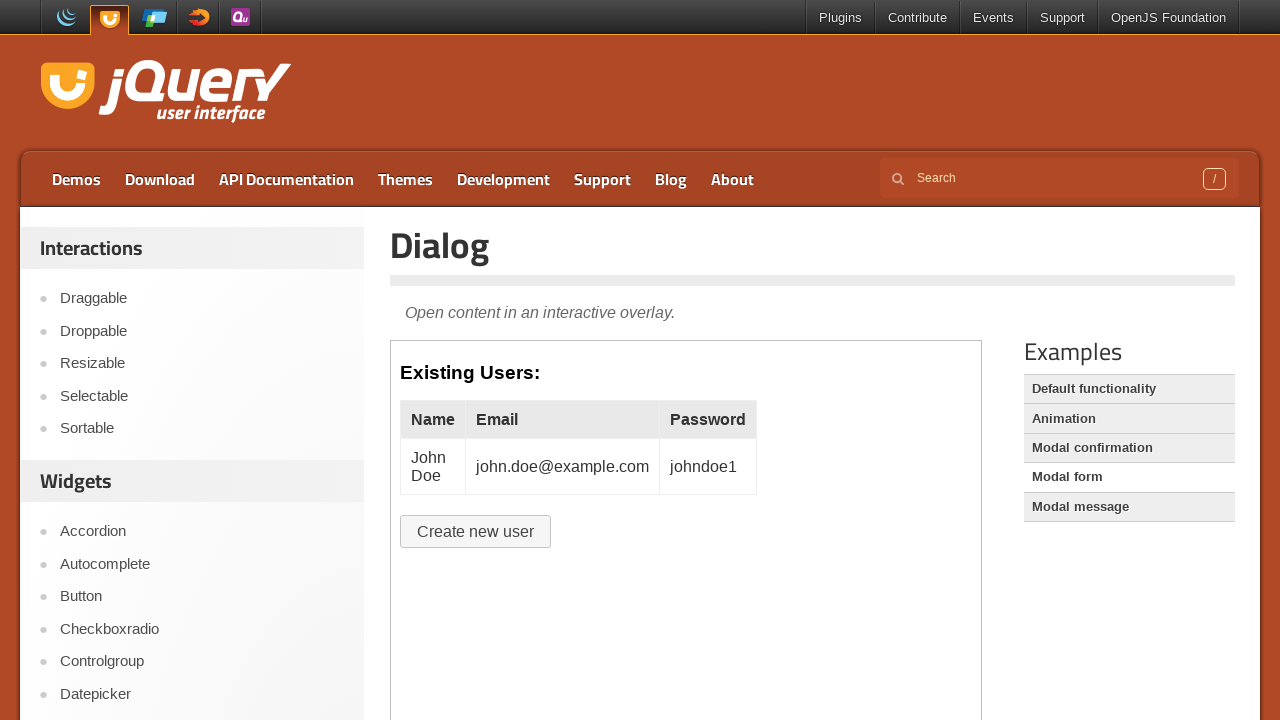

Clicked create user button at (476, 532) on iframe >> nth=0 >> internal:control=enter-frame >> #create-user
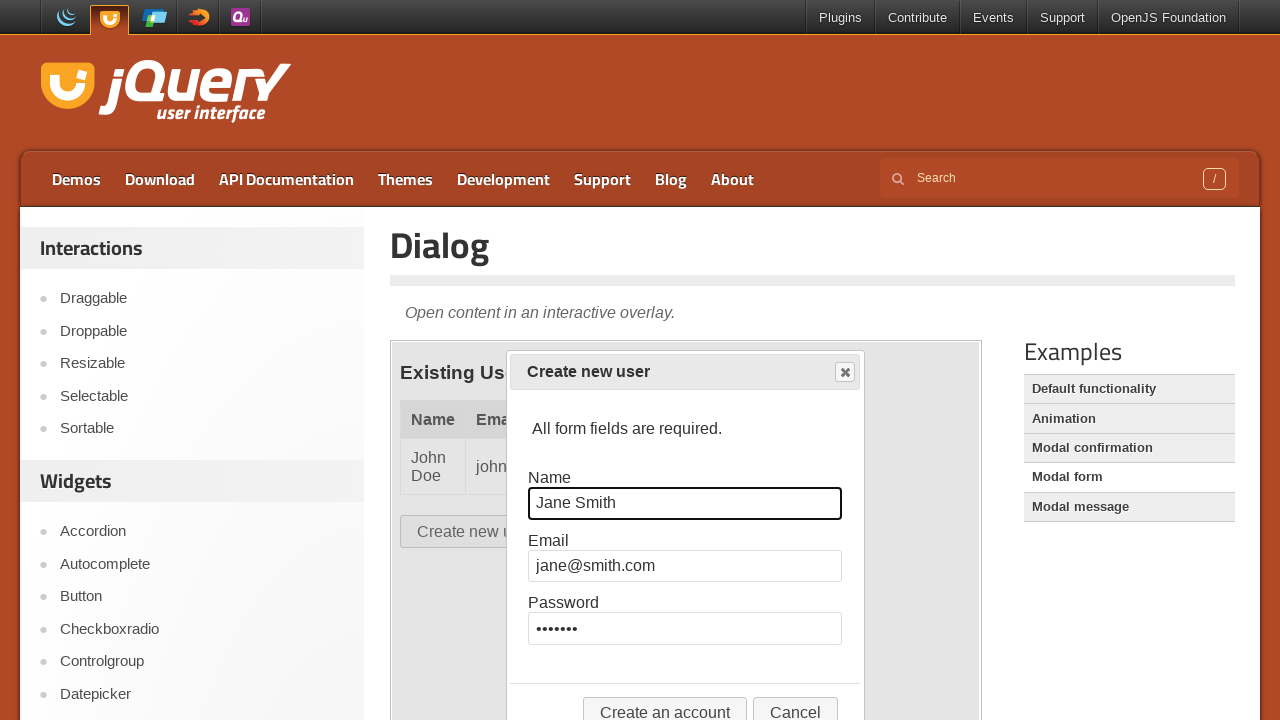

Cleared name field on iframe >> nth=0 >> internal:control=enter-frame >> #name
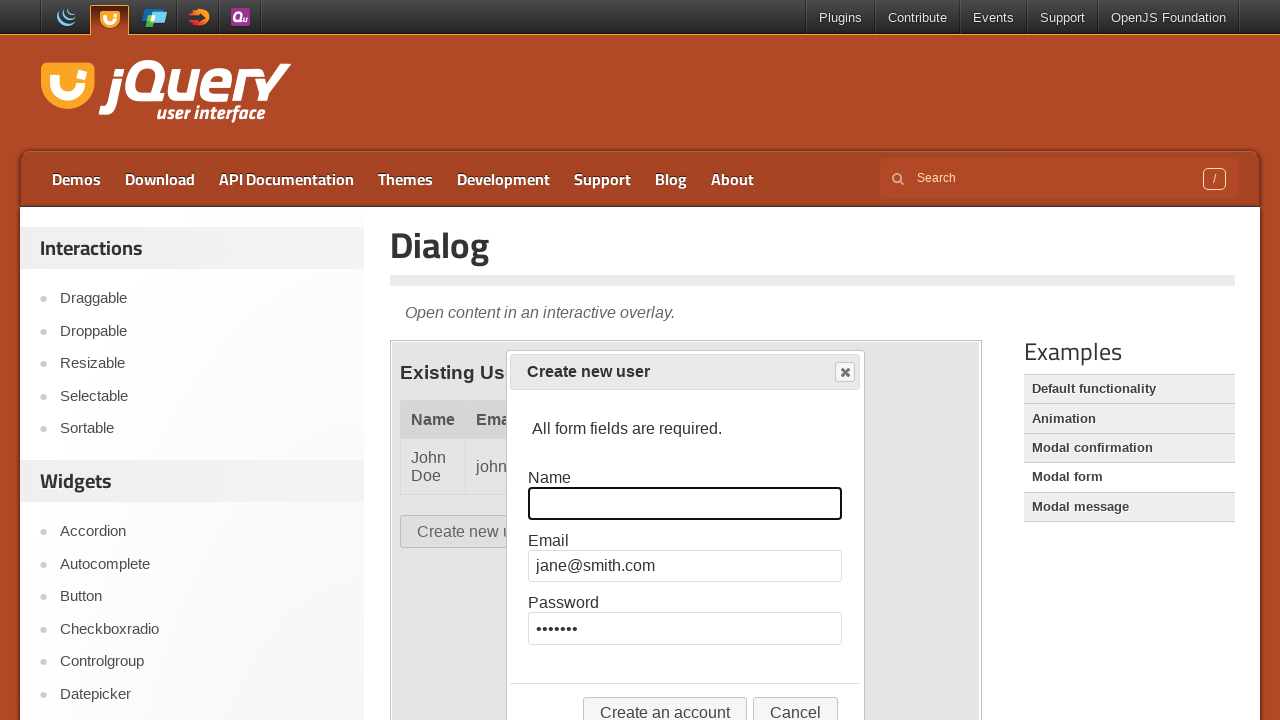

Filled name field with 'Teste' on iframe >> nth=0 >> internal:control=enter-frame >> #name
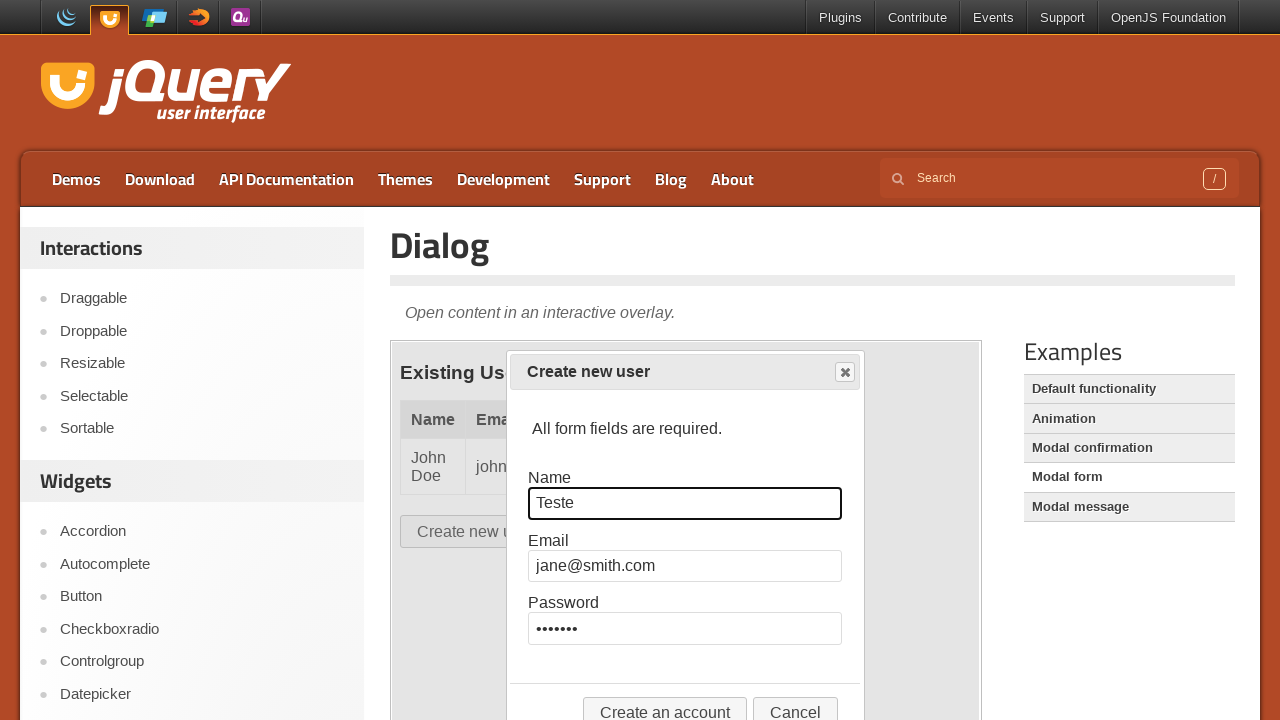

Cleared email field on iframe >> nth=0 >> internal:control=enter-frame >> #email
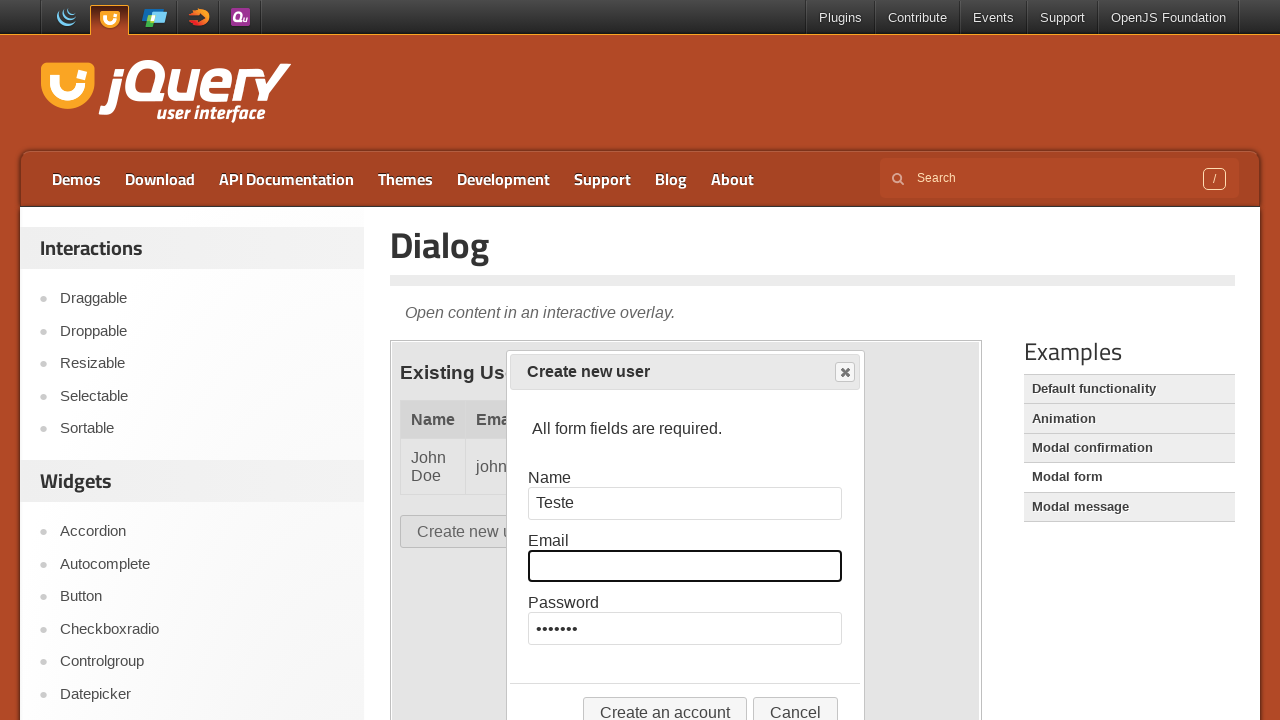

Filled email field with 'Teste@gmail.com' on iframe >> nth=0 >> internal:control=enter-frame >> #email
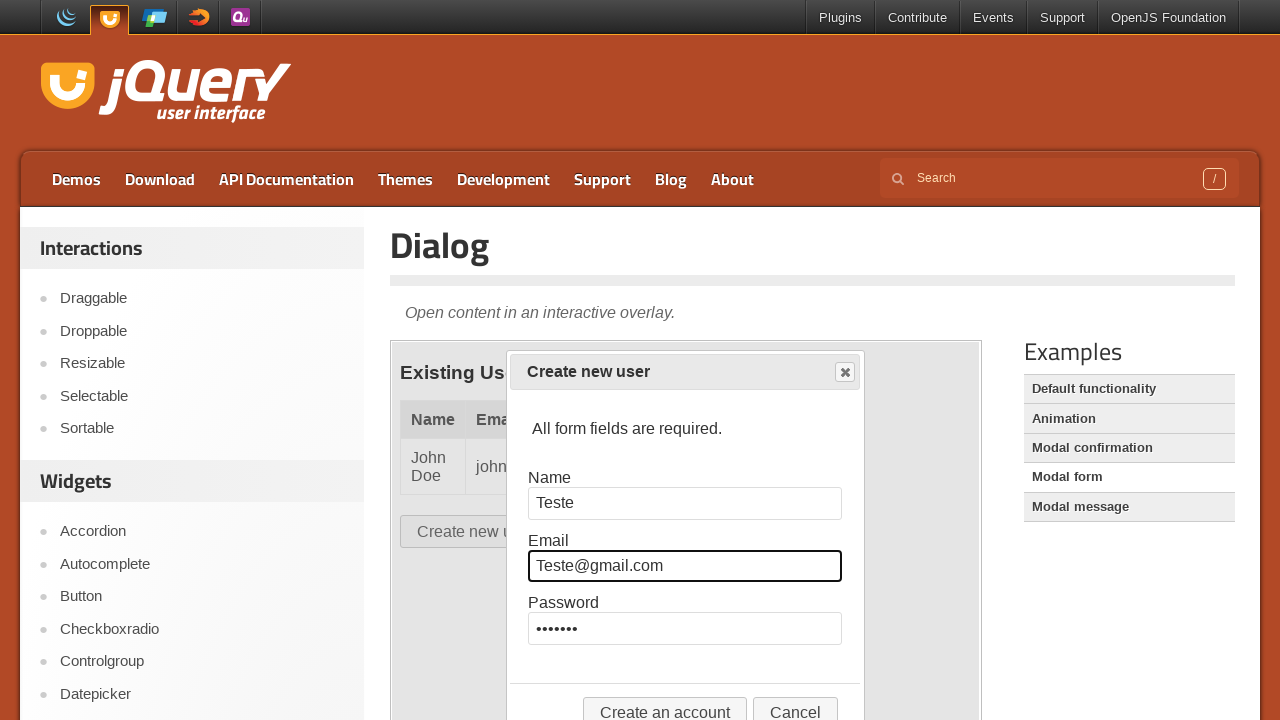

Cleared password field on iframe >> nth=0 >> internal:control=enter-frame >> #password
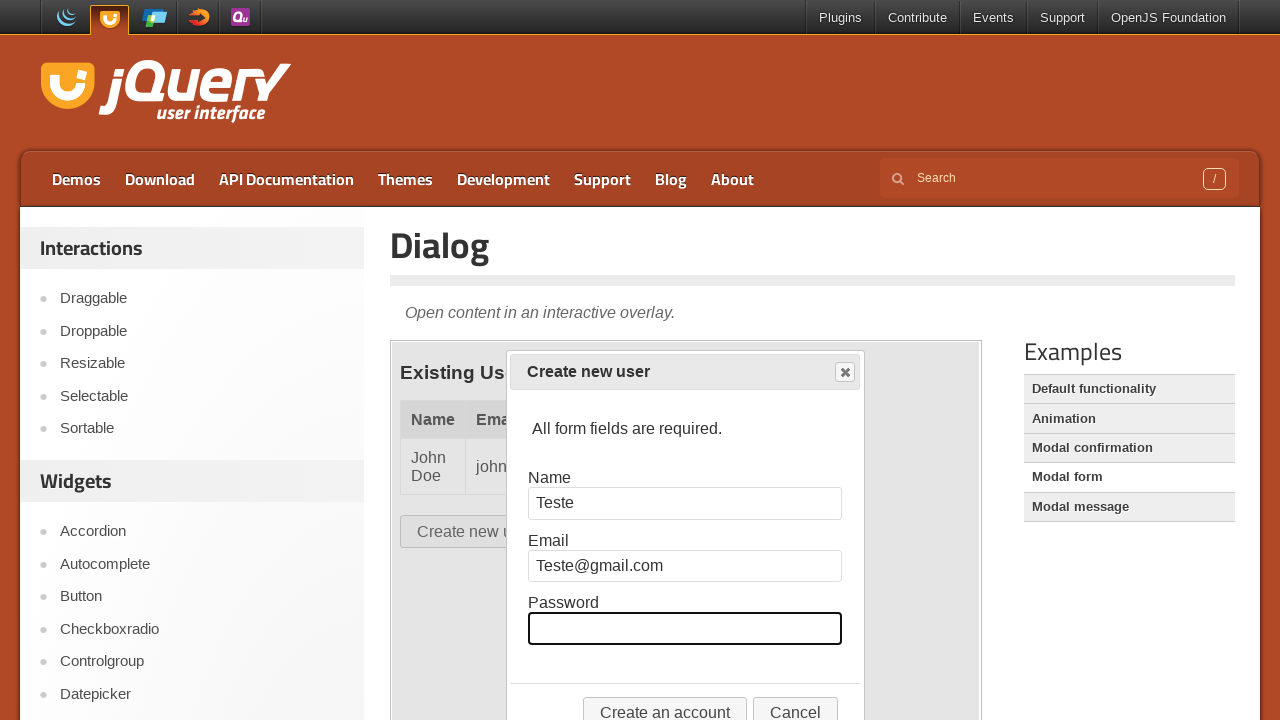

Filled password field with 'Teste12345' on iframe >> nth=0 >> internal:control=enter-frame >> #password
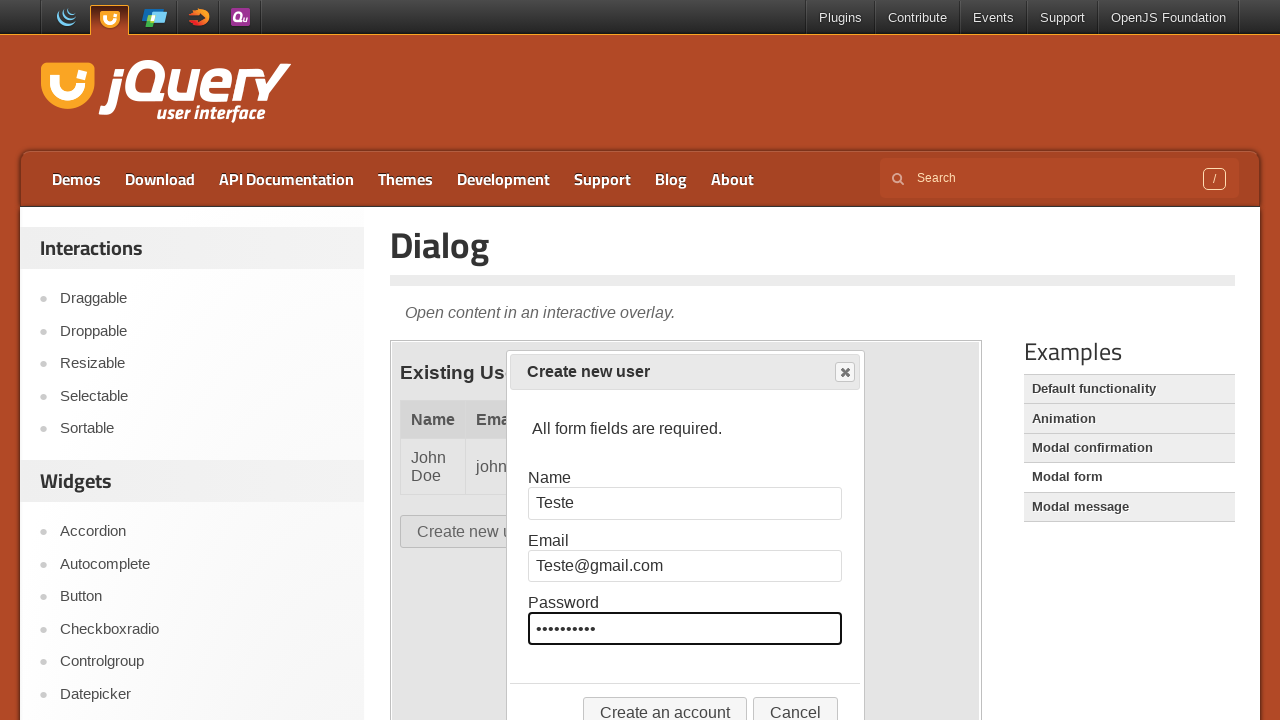

Waited 3 seconds before clicking create account
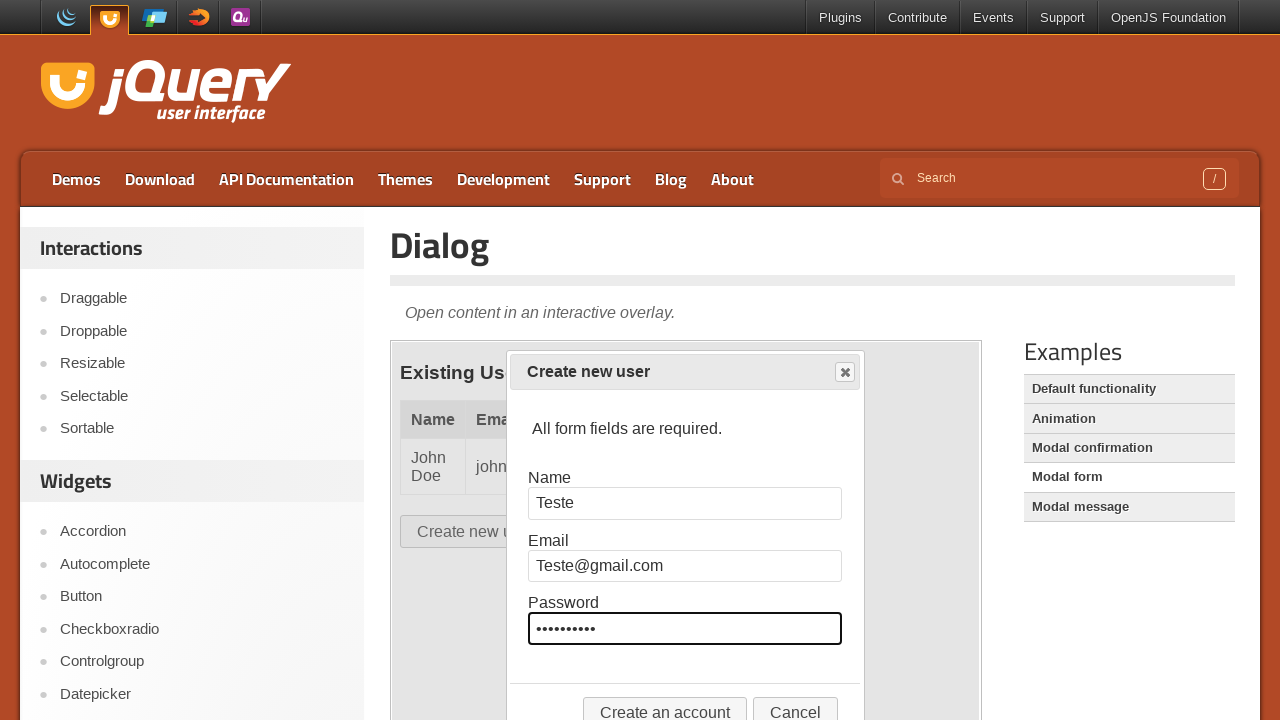

Clicked create account button at (665, 704) on iframe >> nth=0 >> internal:control=enter-frame >> xpath=/html/body/div[2]/div[3
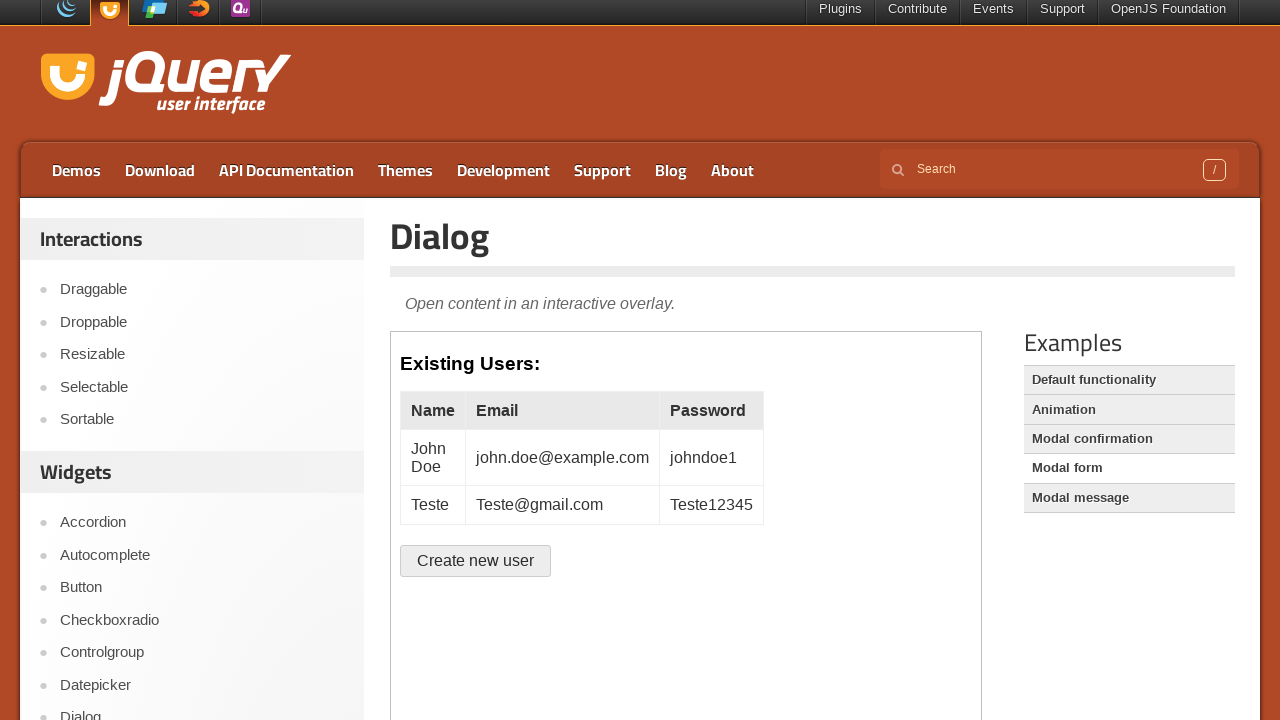

Waited 3 seconds for form submission to complete
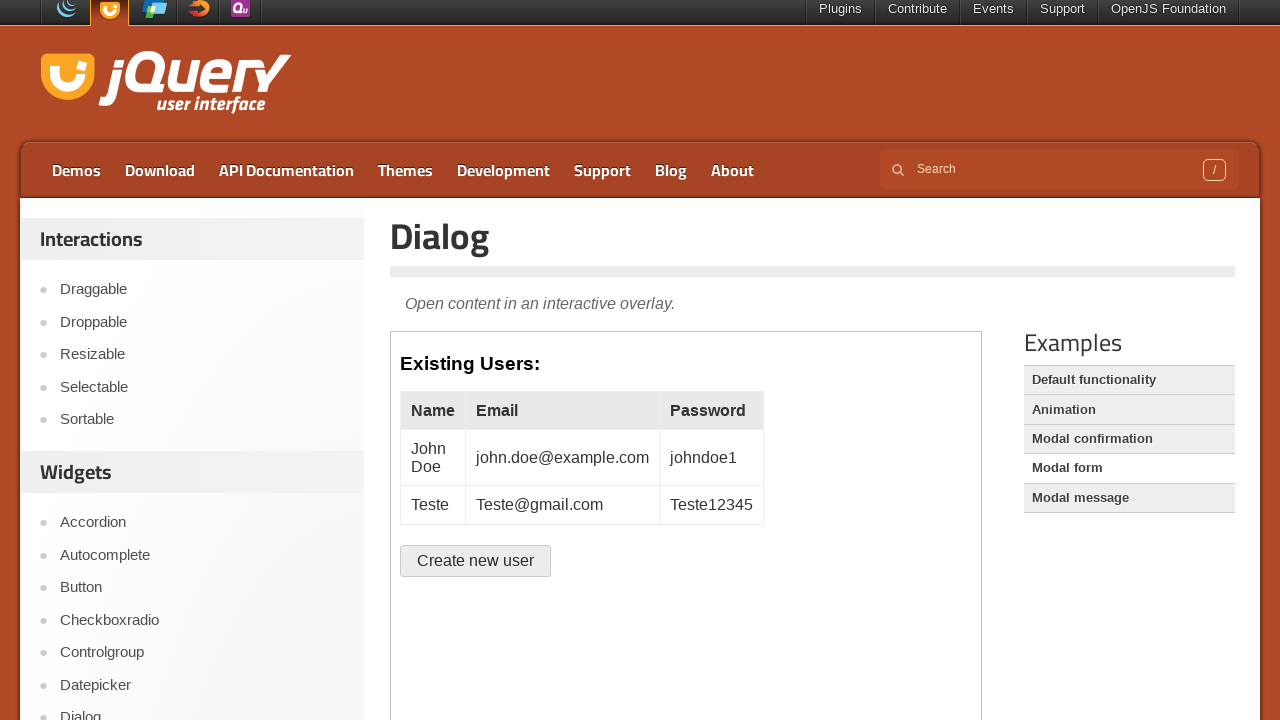

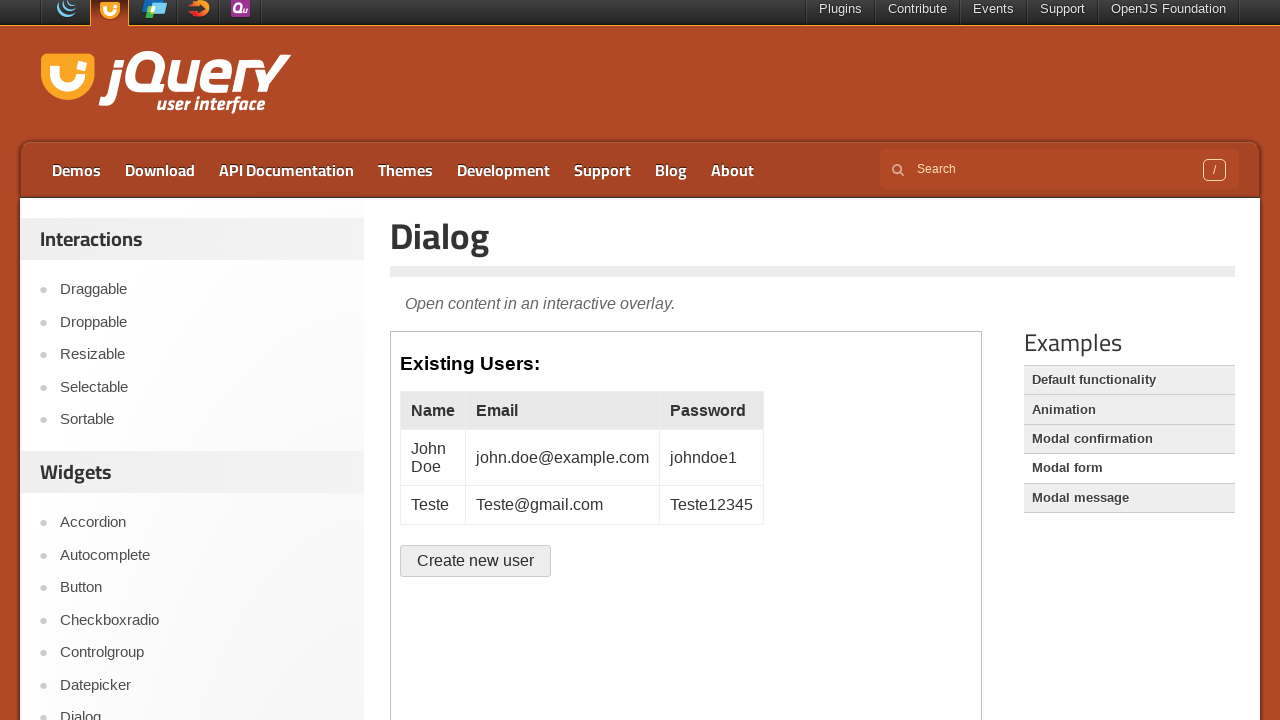